Tests the USA Swimming individual times search functionality by opening the search form, entering a swimmer's name, submitting the search, and viewing their results.

Starting URL: https://data.usaswimming.org/datahub/usas/individualsearch/times

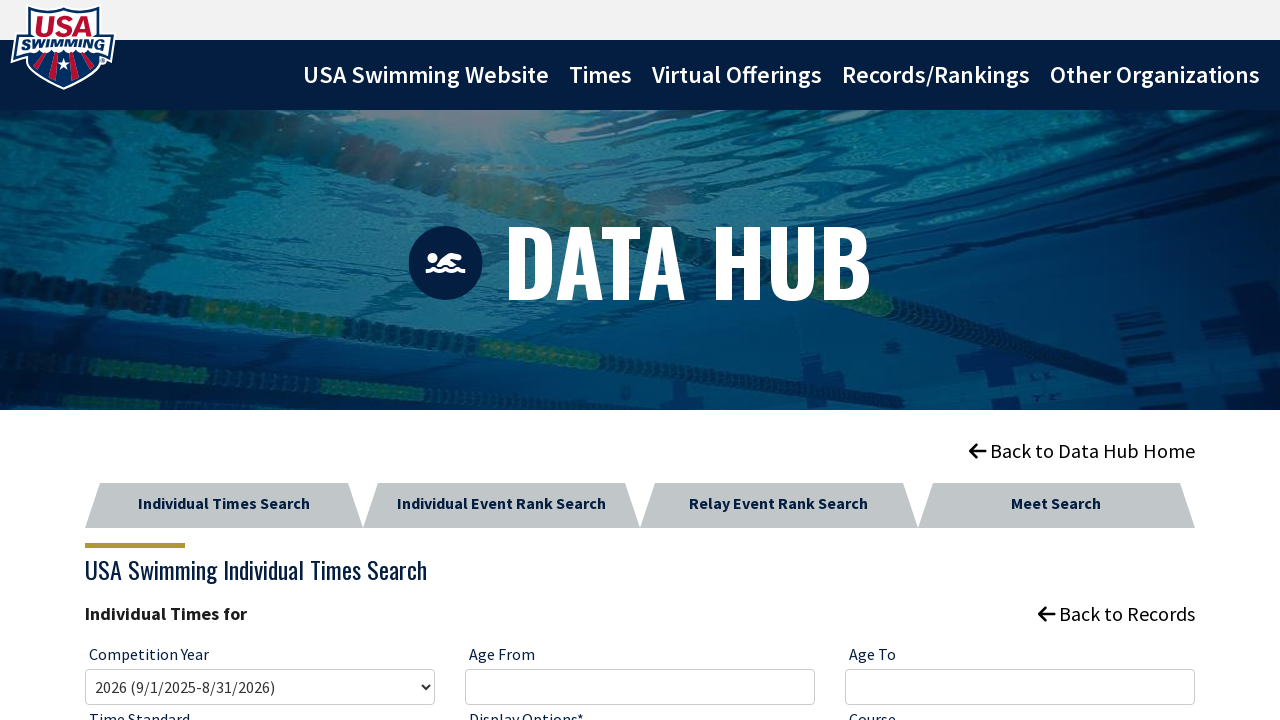

Individual Times Search button selector loaded
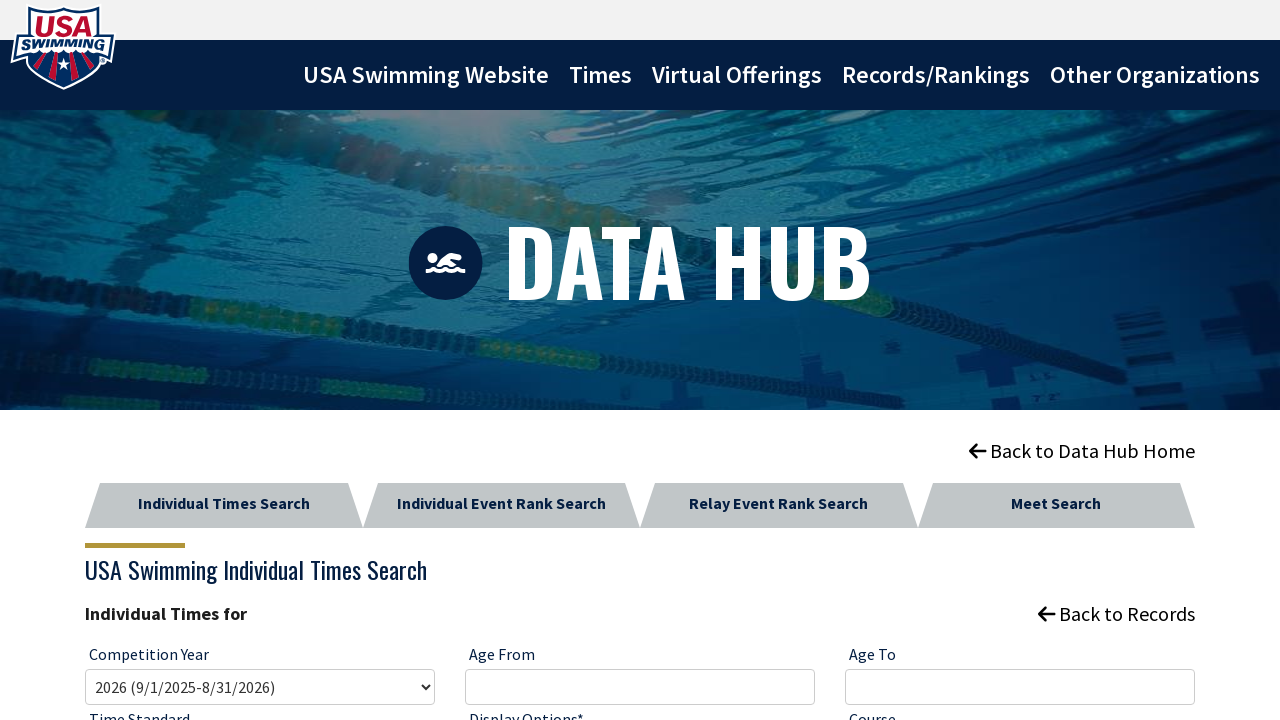

Clicked Individual Times Search button at (224, 500) on button:has-text("Individual Times Search")
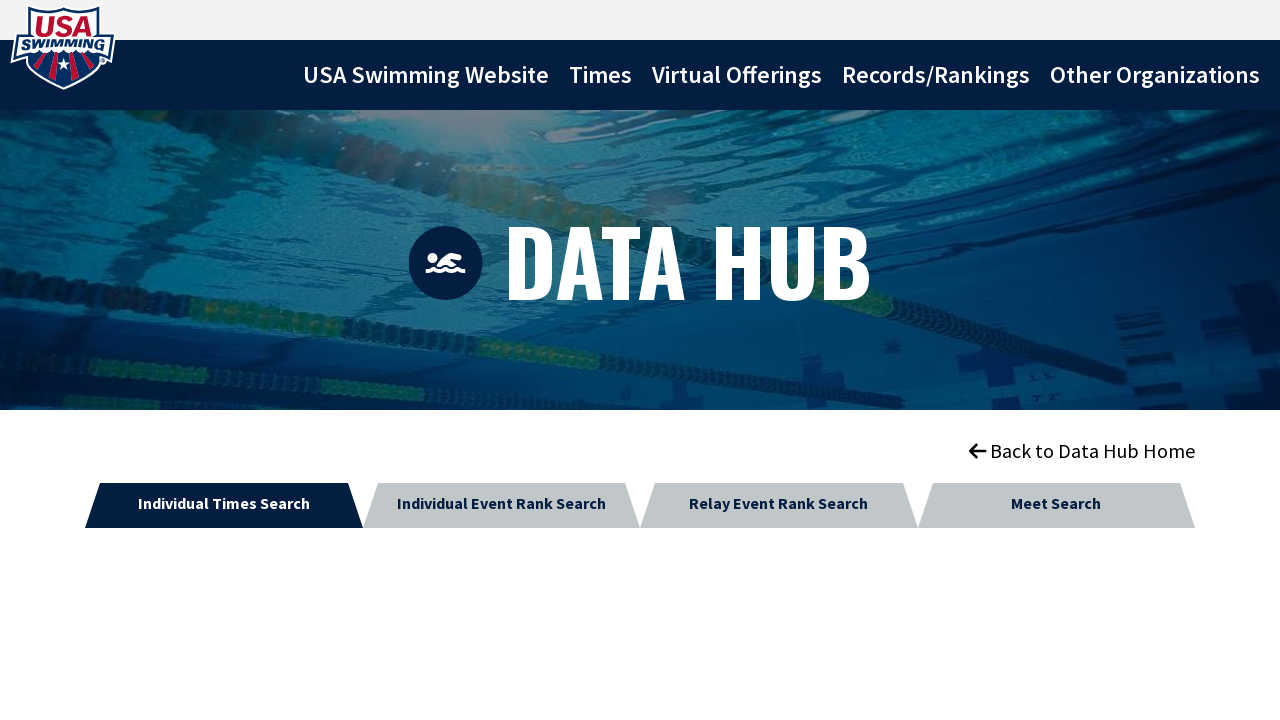

First name input field loaded
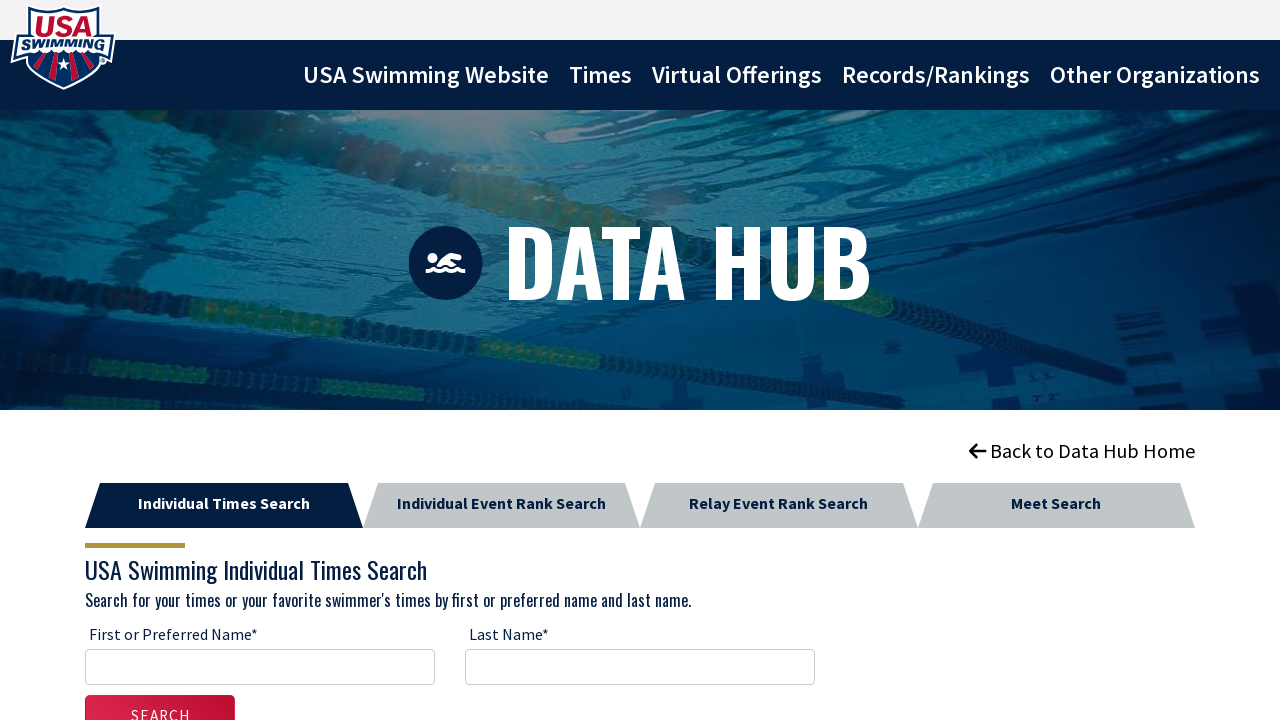

Entered 'Katie' in first name field on input#firstOrPreferredName
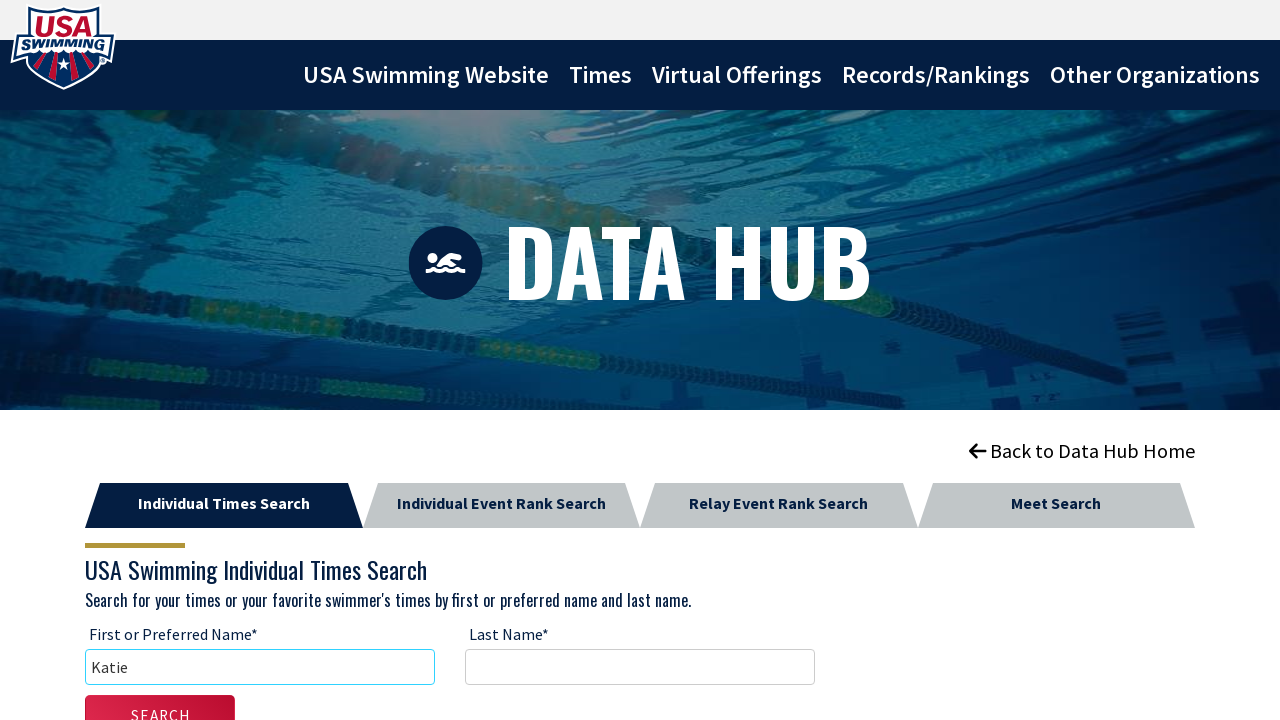

Last name input field loaded
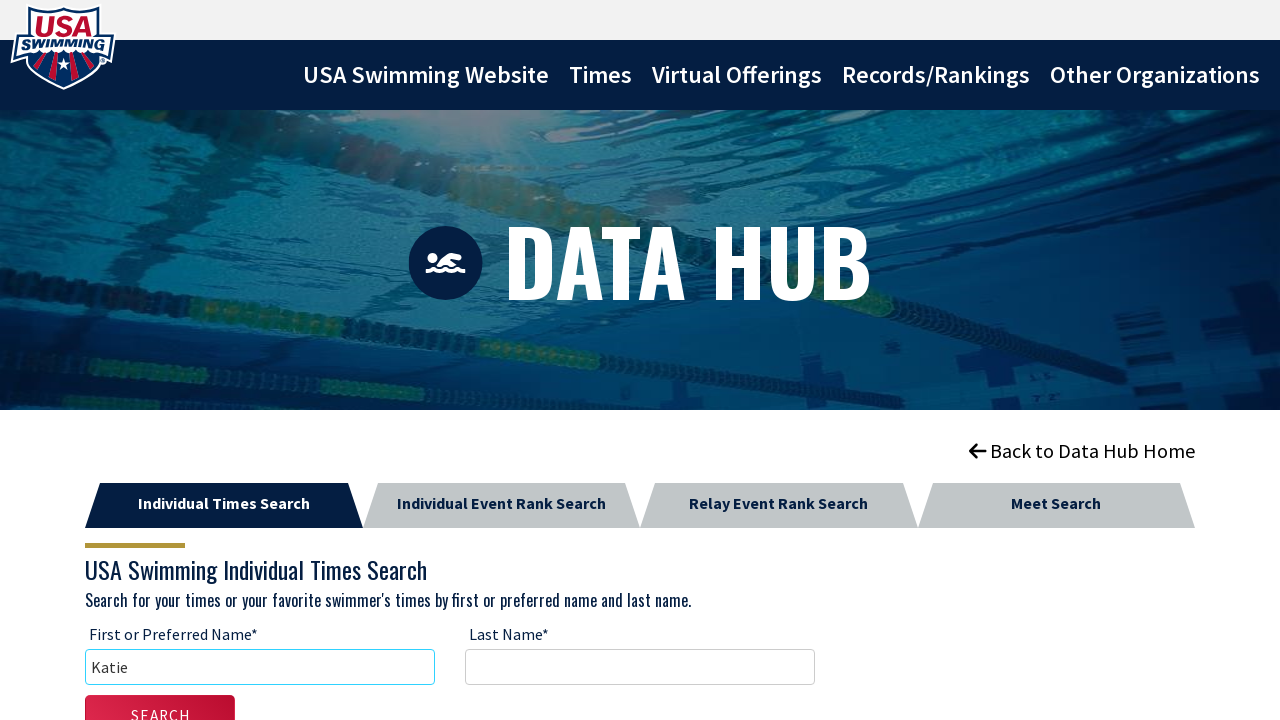

Entered 'Ledecky' in last name field on input#lastName
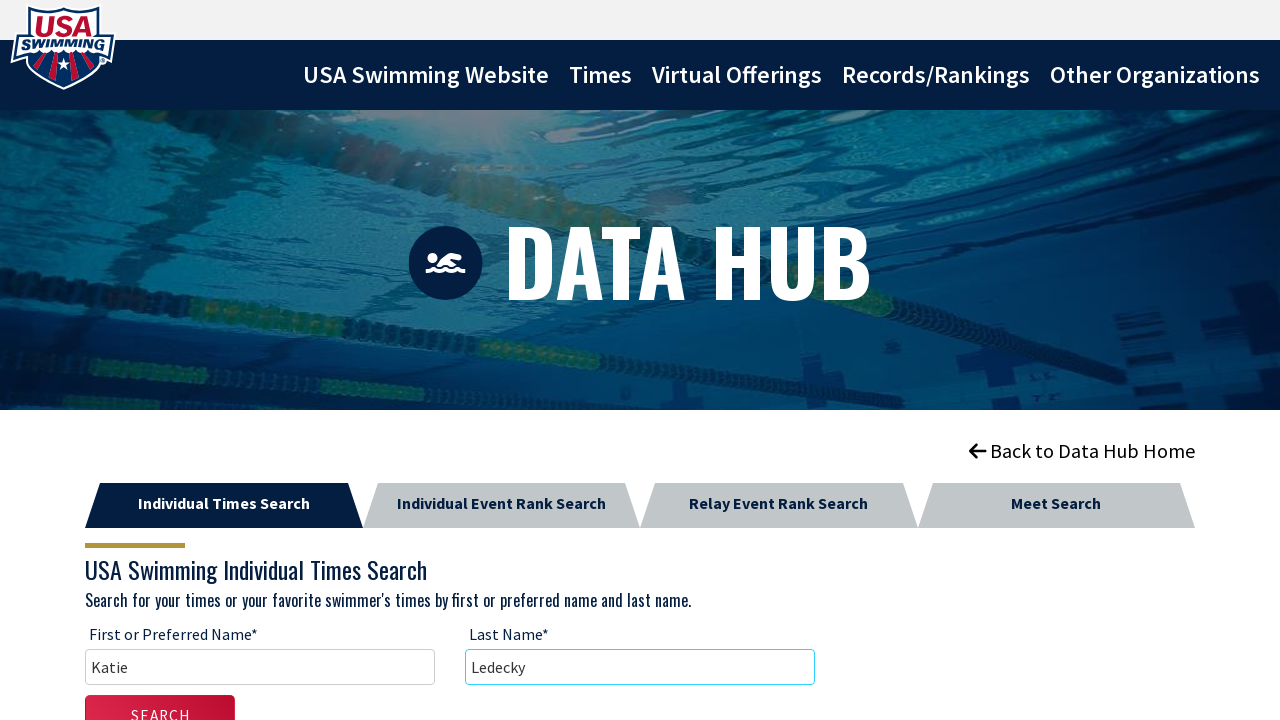

Pressed Enter to submit swimmer search on input#lastName
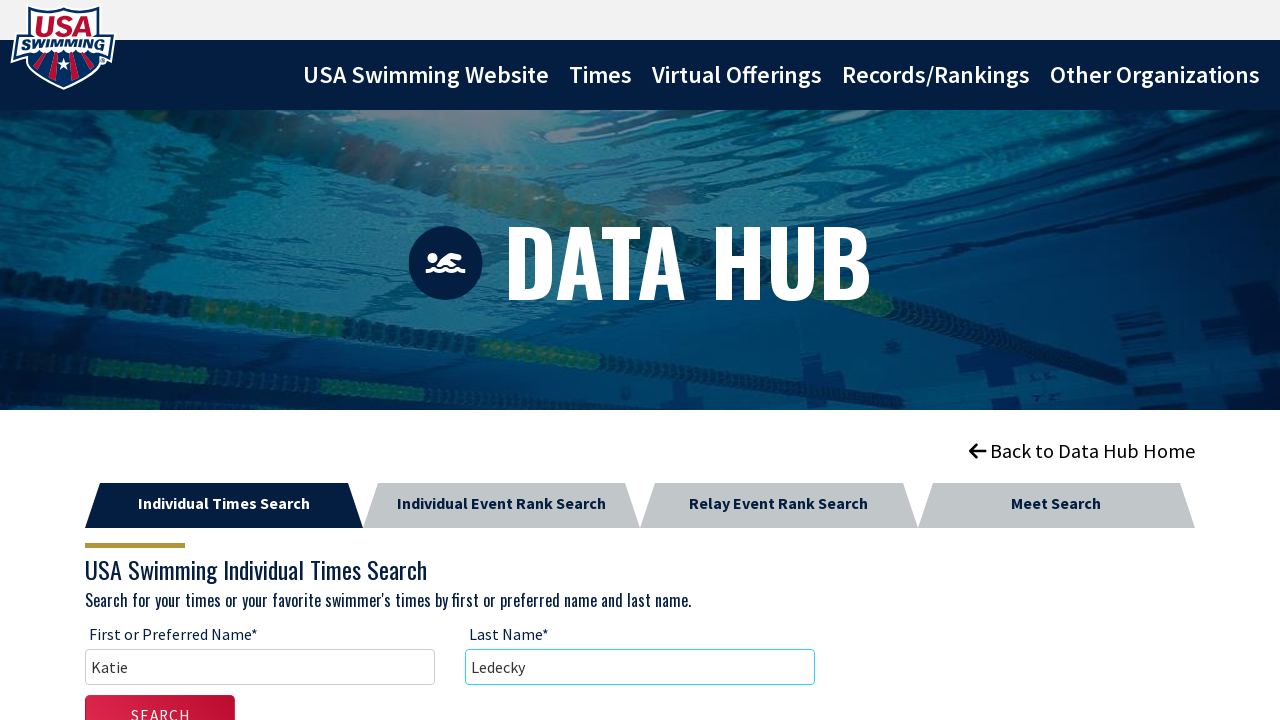

Search results table loaded with swimmer matches
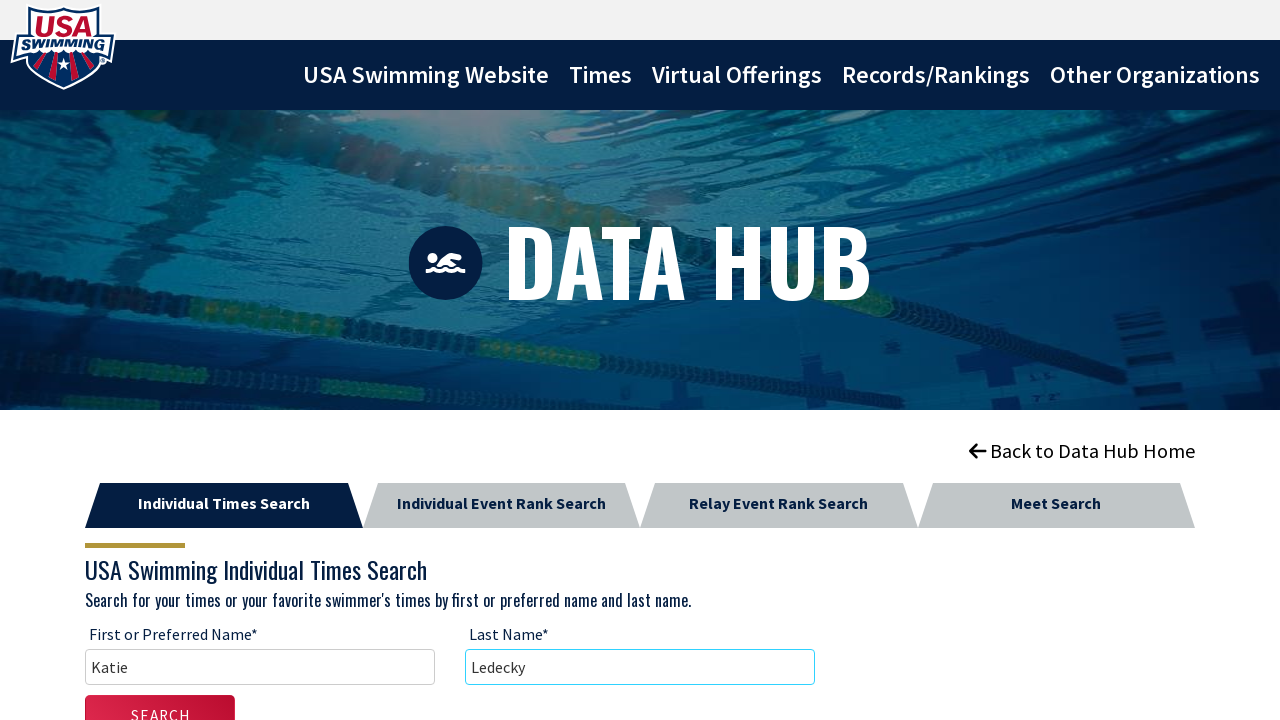

Located 'See results' button for first swimmer match
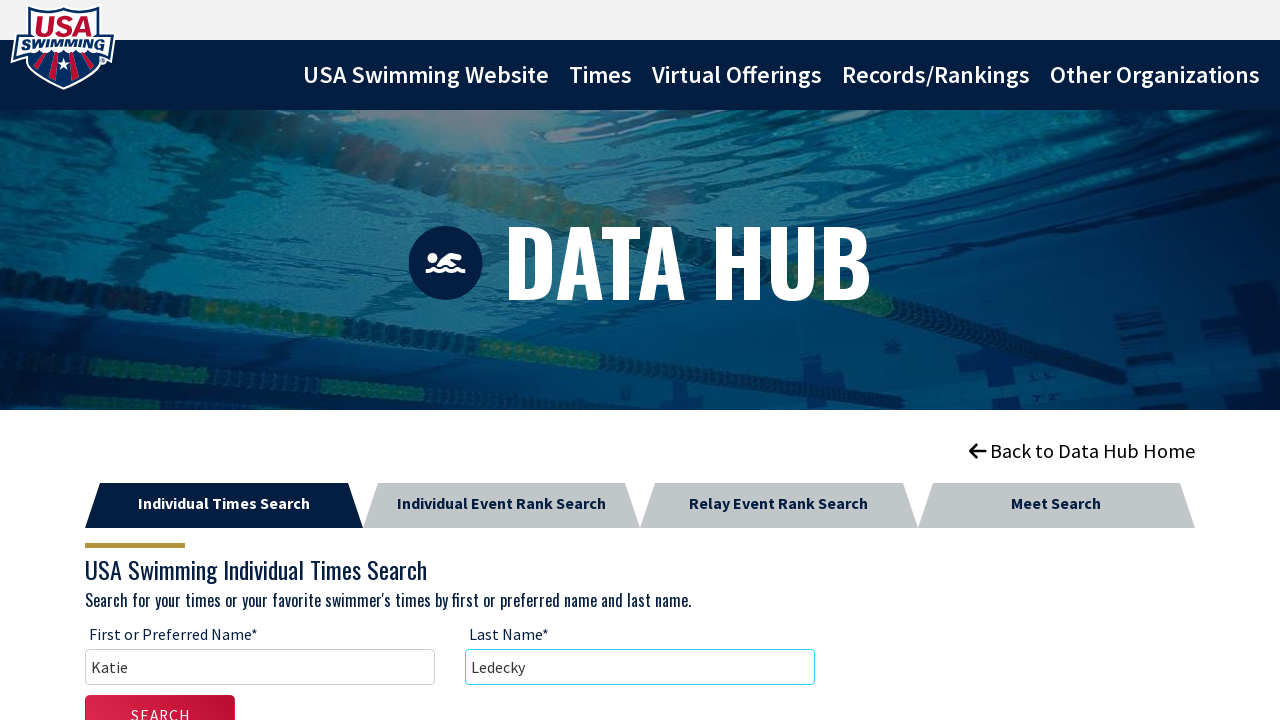

Clicked 'See results' button to view swimmer's times
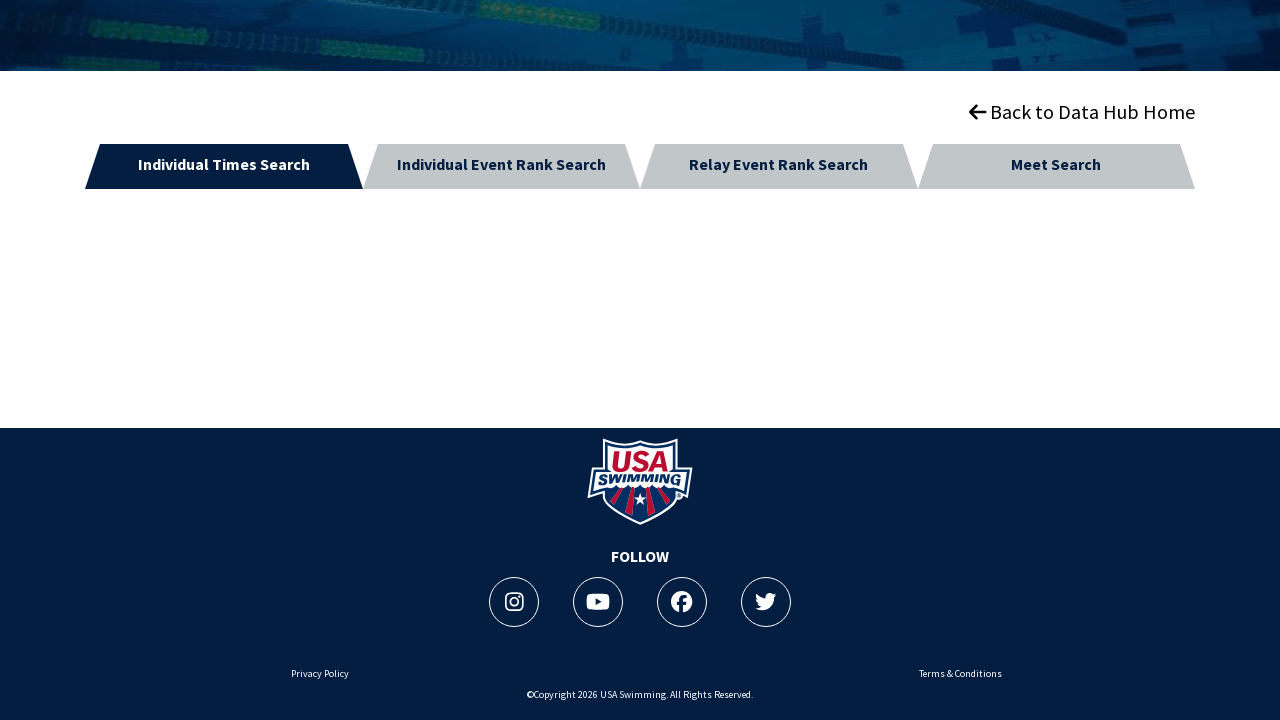

Detailed individual times results table loaded
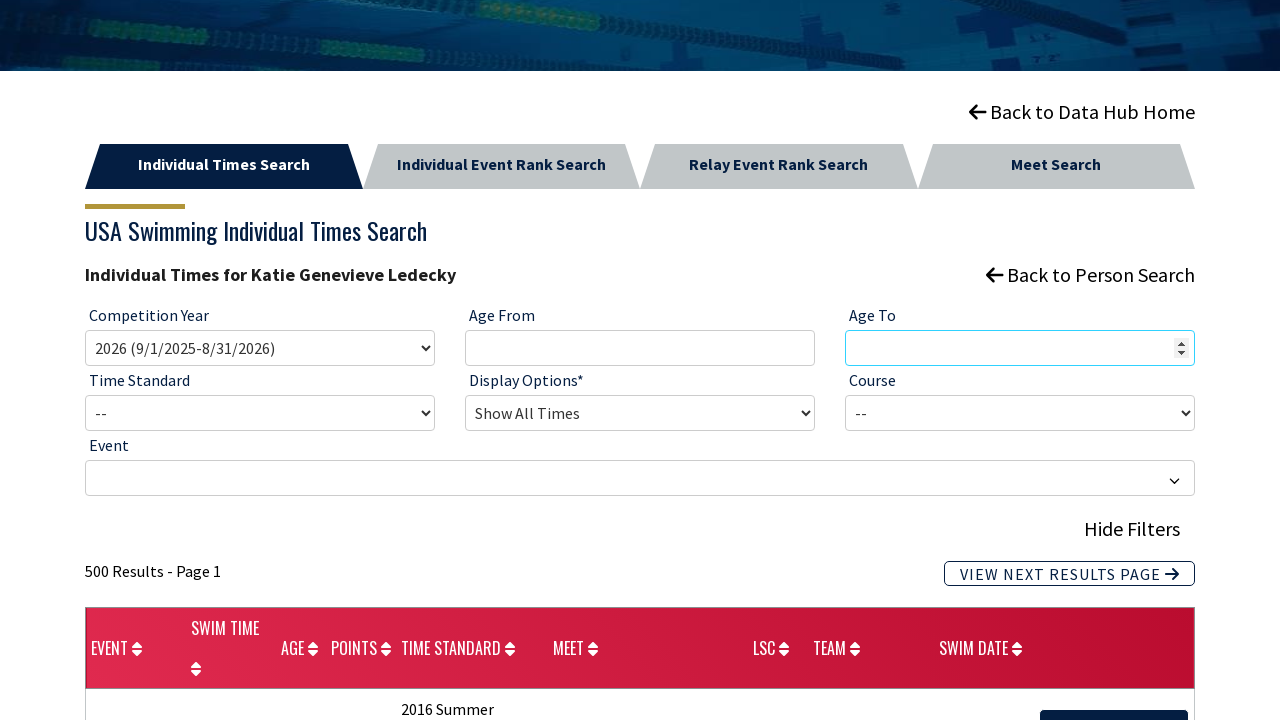

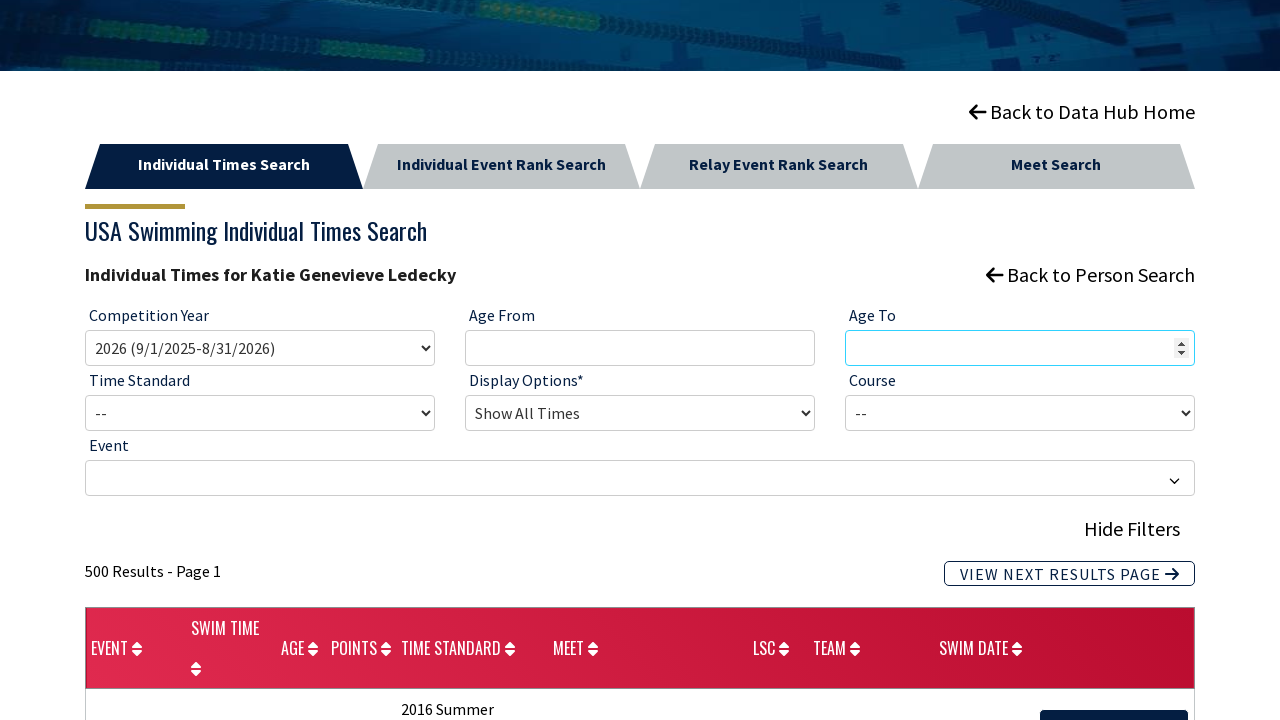